Tests alert dialog handling by clicking a button that triggers an alert and then dismissing it

Starting URL: https://testautomationpractice.blogspot.com

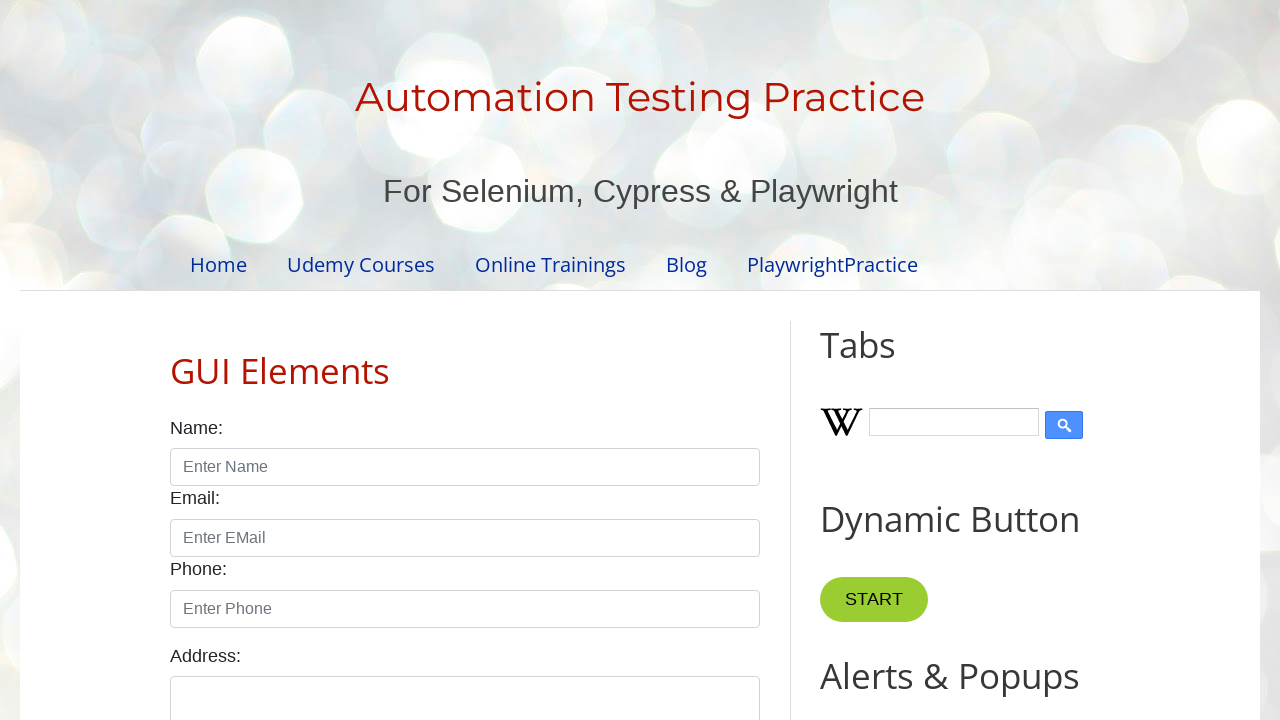

Set up dialog handler to automatically dismiss alerts
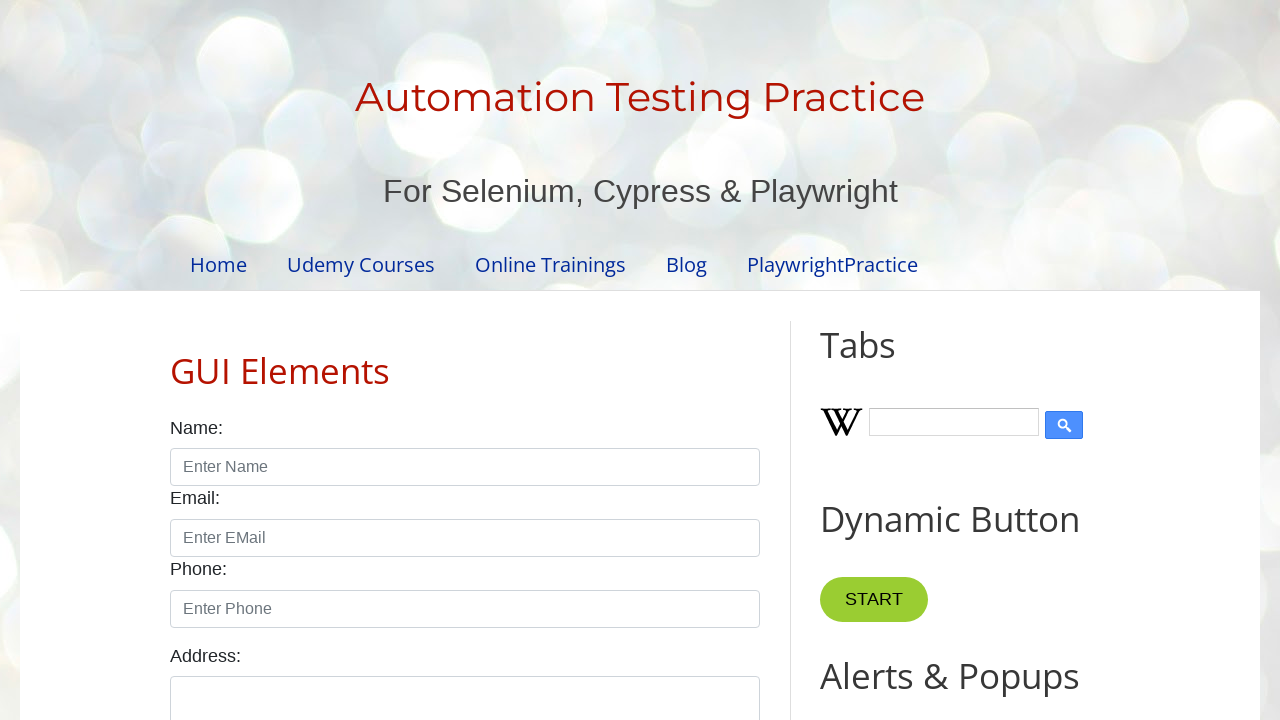

Clicked button to trigger alert dialog at (888, 361) on xpath=//*[@id="HTML9"]/div[1]/button
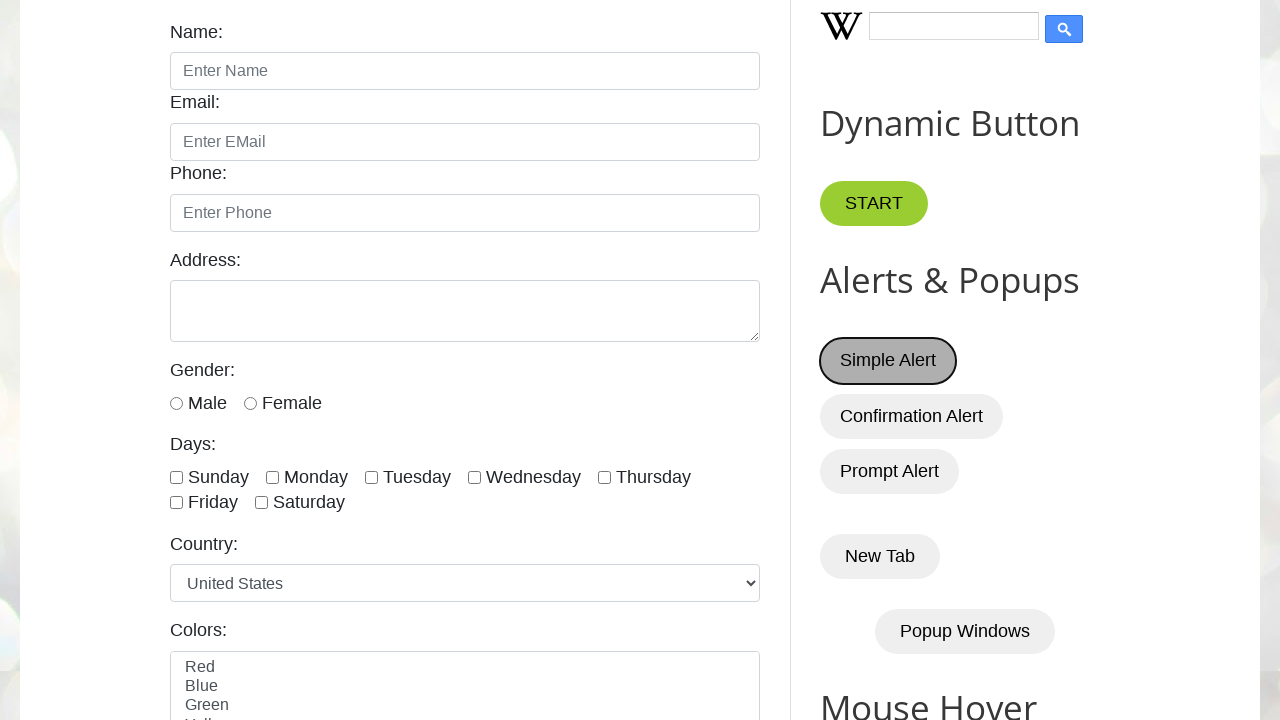

Waited for alert dialog dismissal to complete
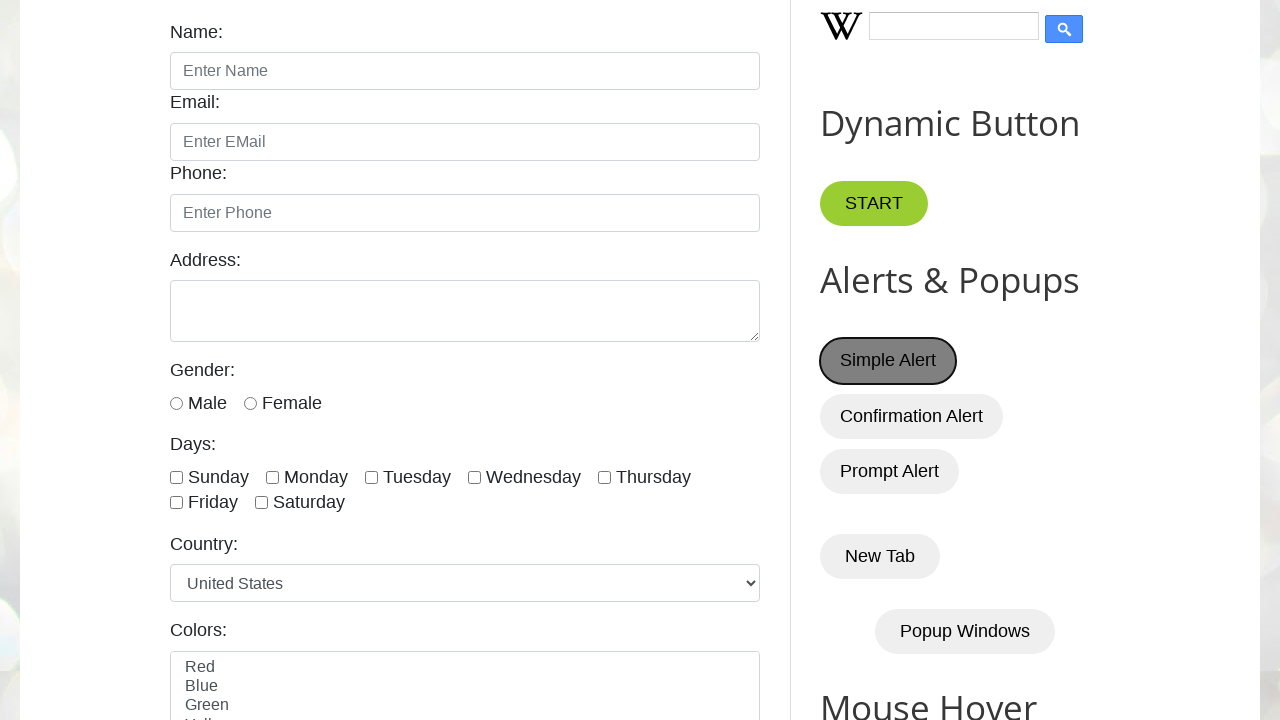

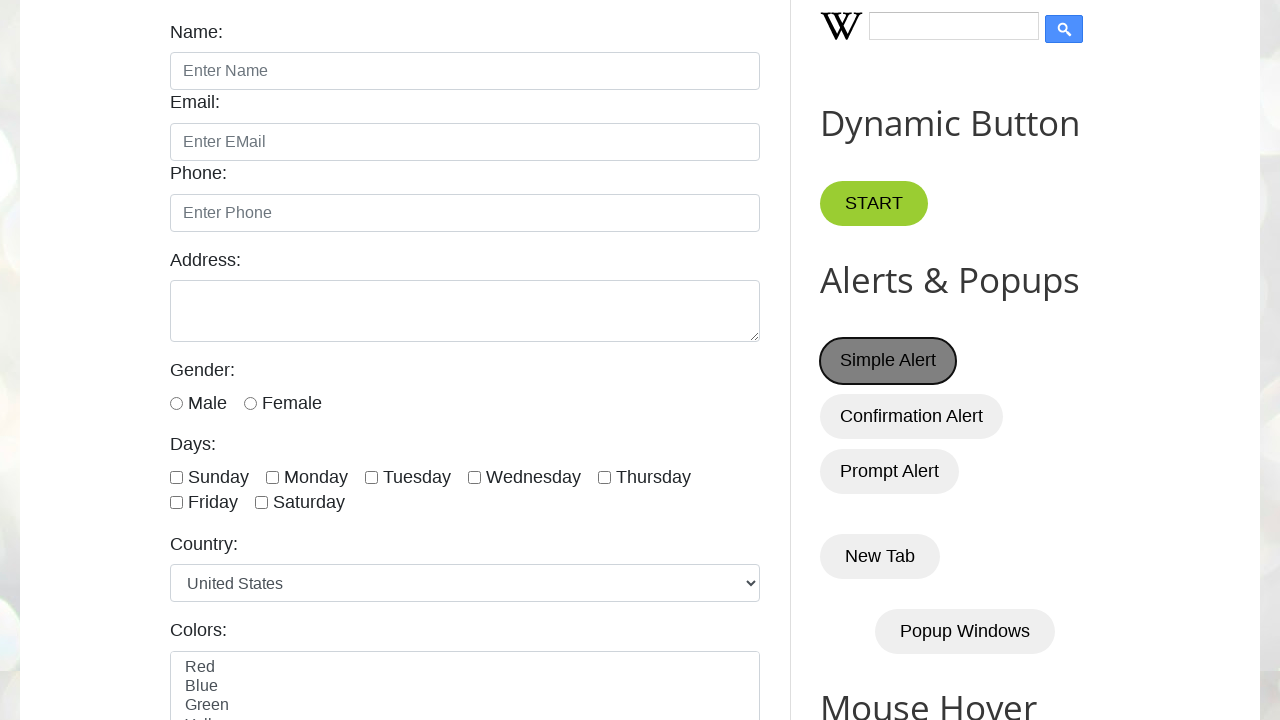